Navigates to an LMS homepage, clicks on "All Courses" link, verifies the page loads with the correct title, and confirms that course listings are displayed on the page.

Starting URL: https://alchemy.hguy.co/lms

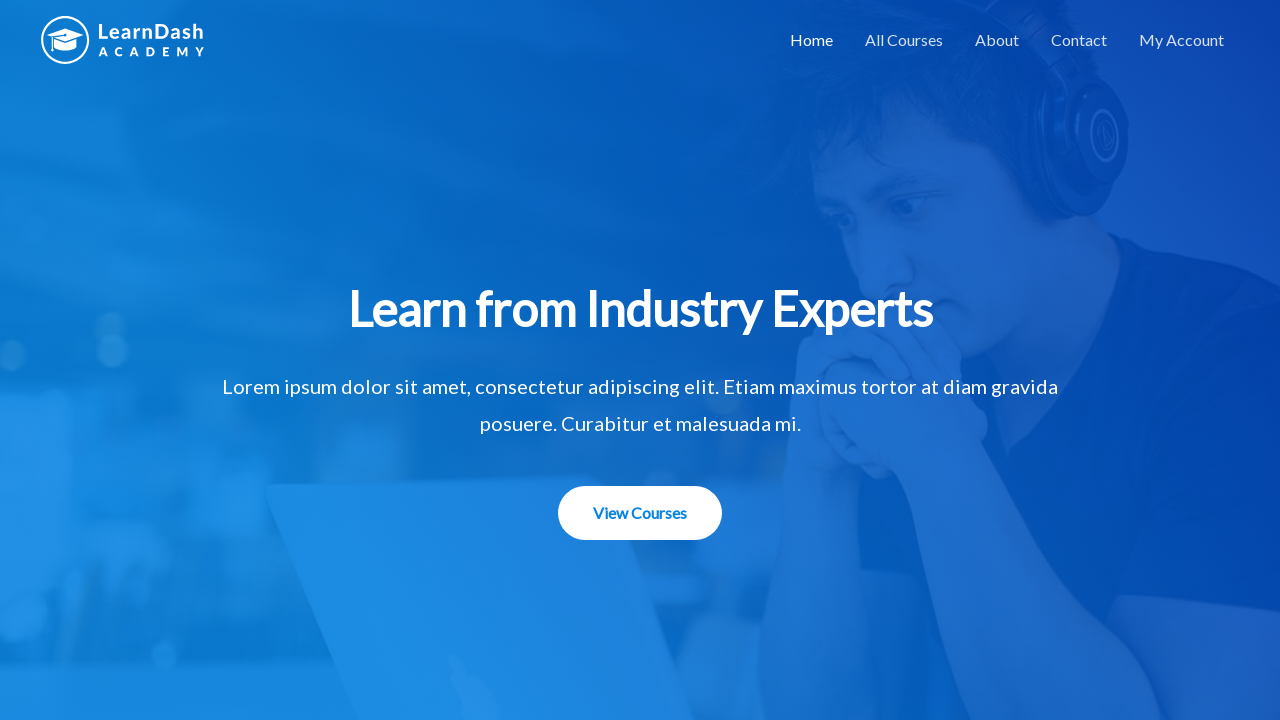

Clicked on 'All Courses' link at (904, 40) on text=All Courses
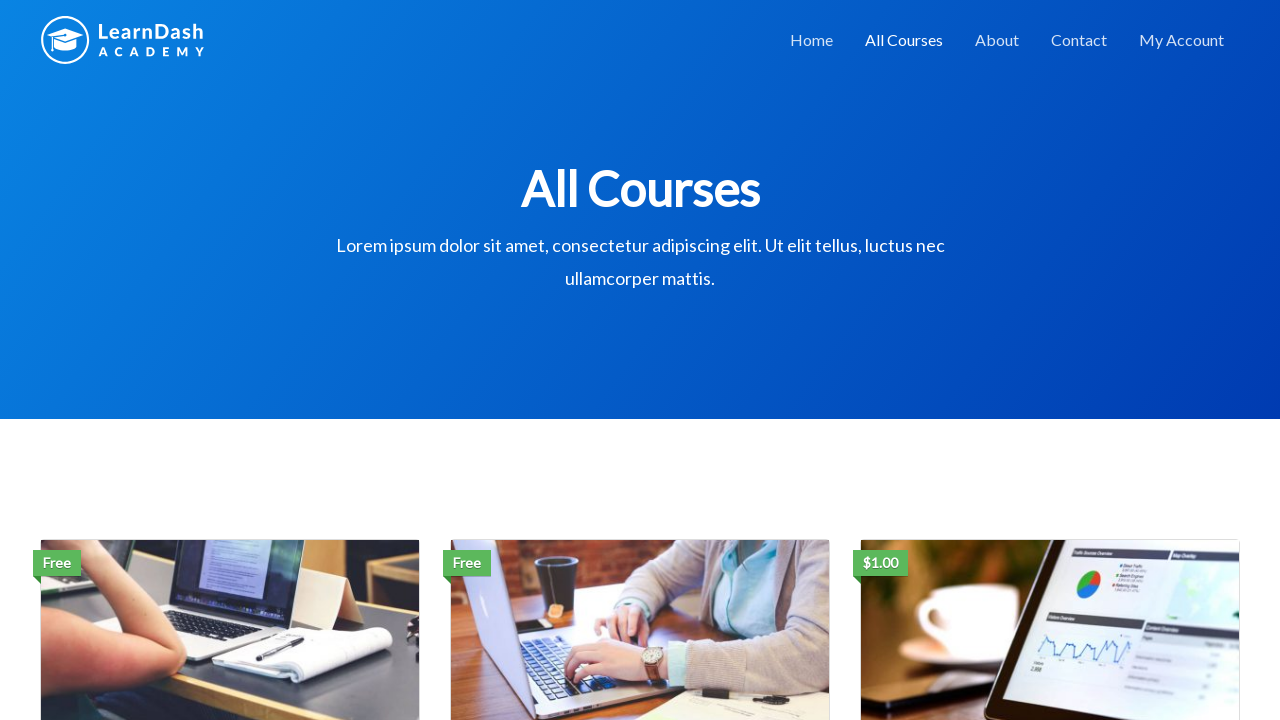

Waited for page to fully load
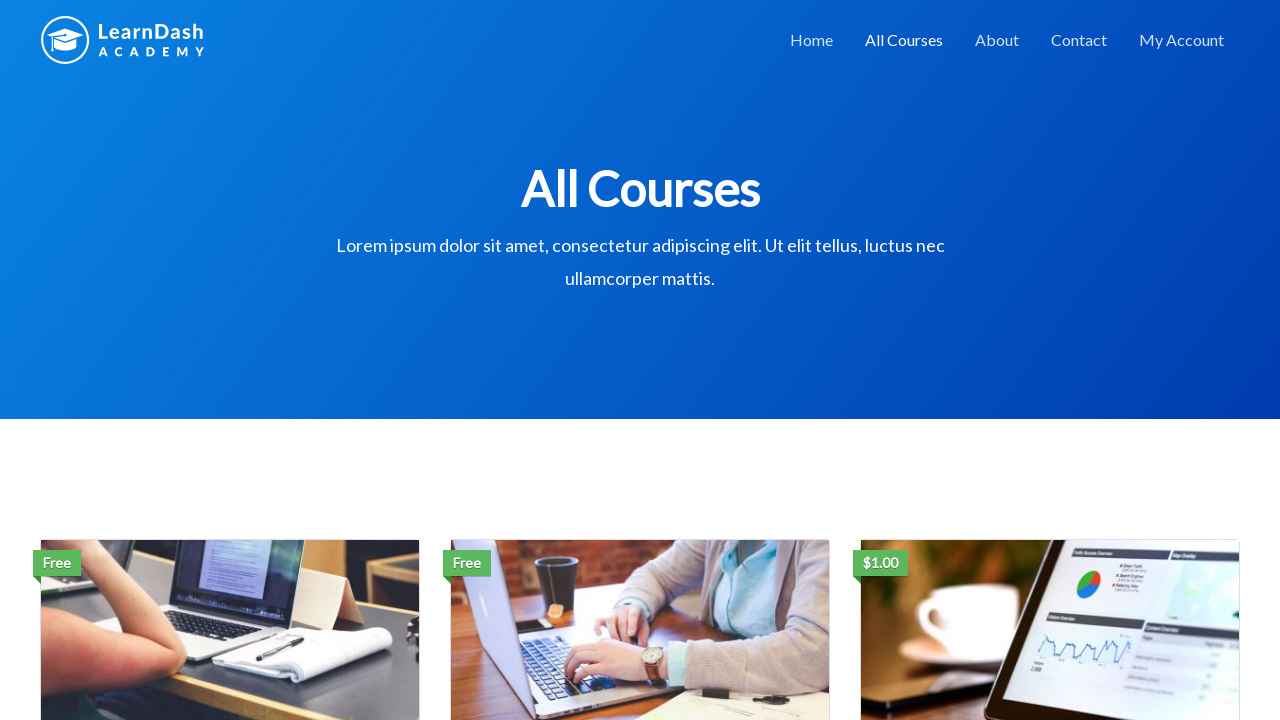

Verified page title is 'All Courses – Alchemy LMS'
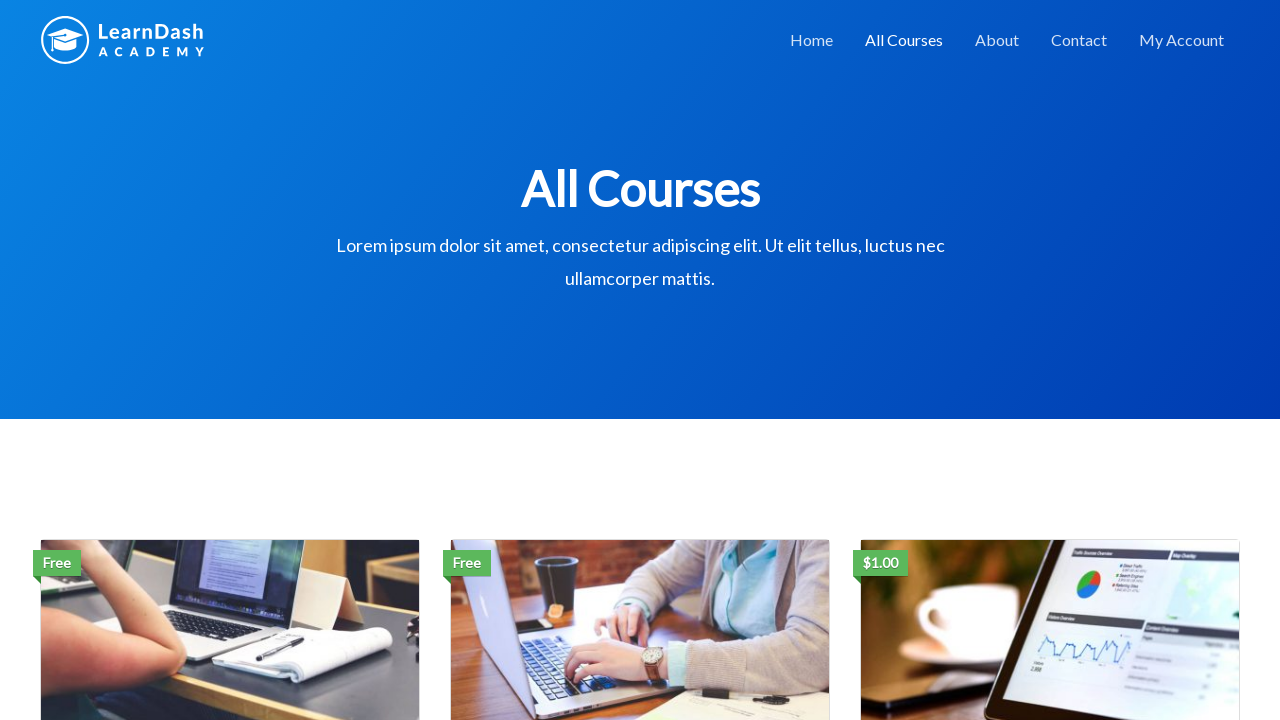

Waited for course entry titles to load
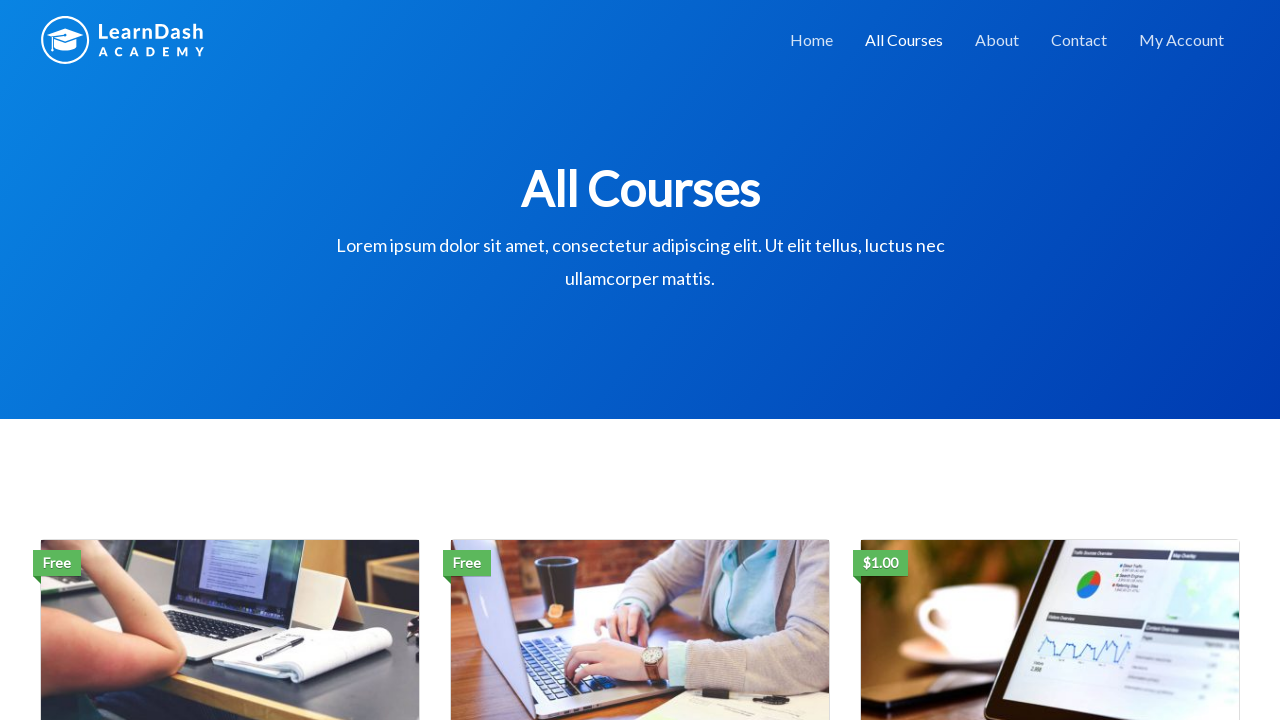

Located course entry titles on the page
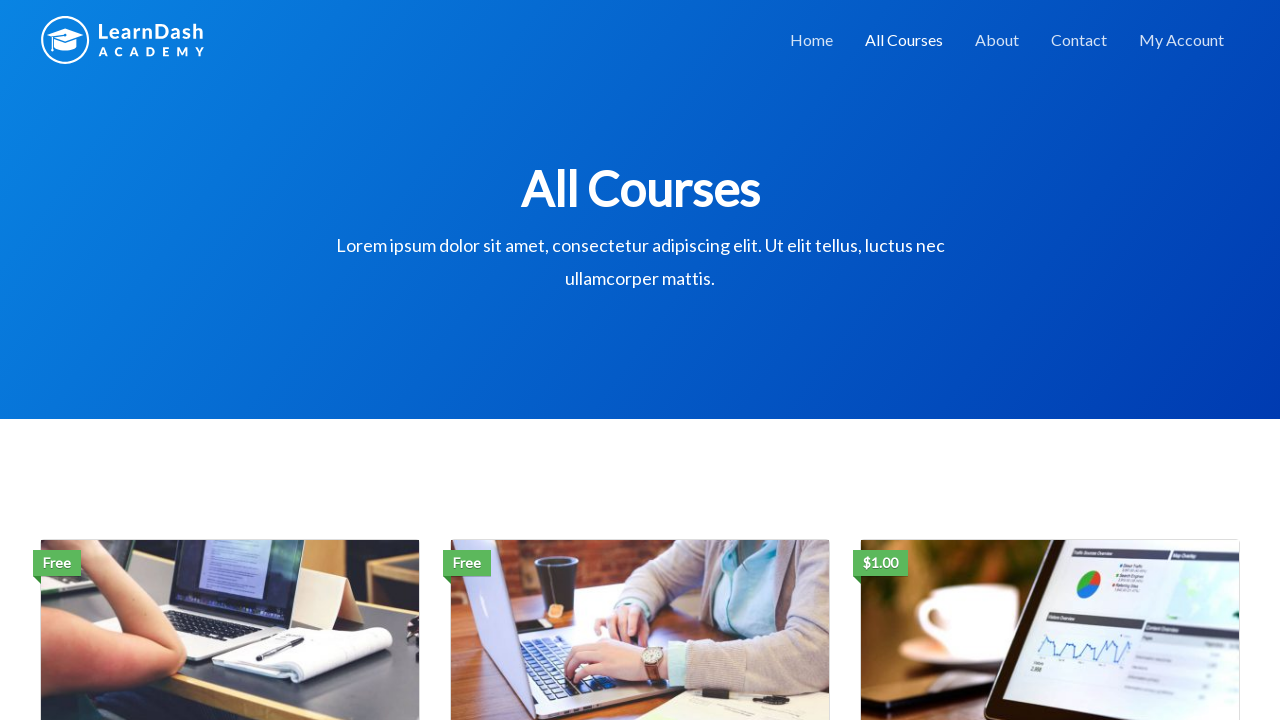

Verified that at least one course is displayed on the page
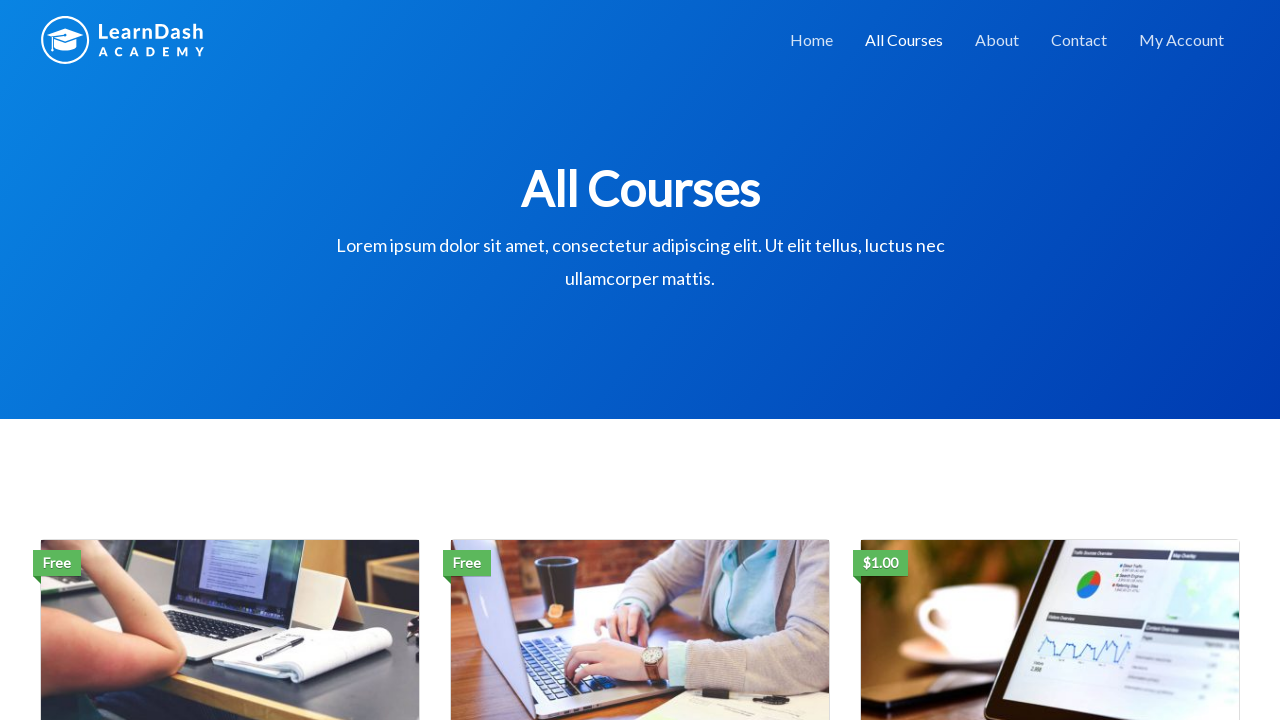

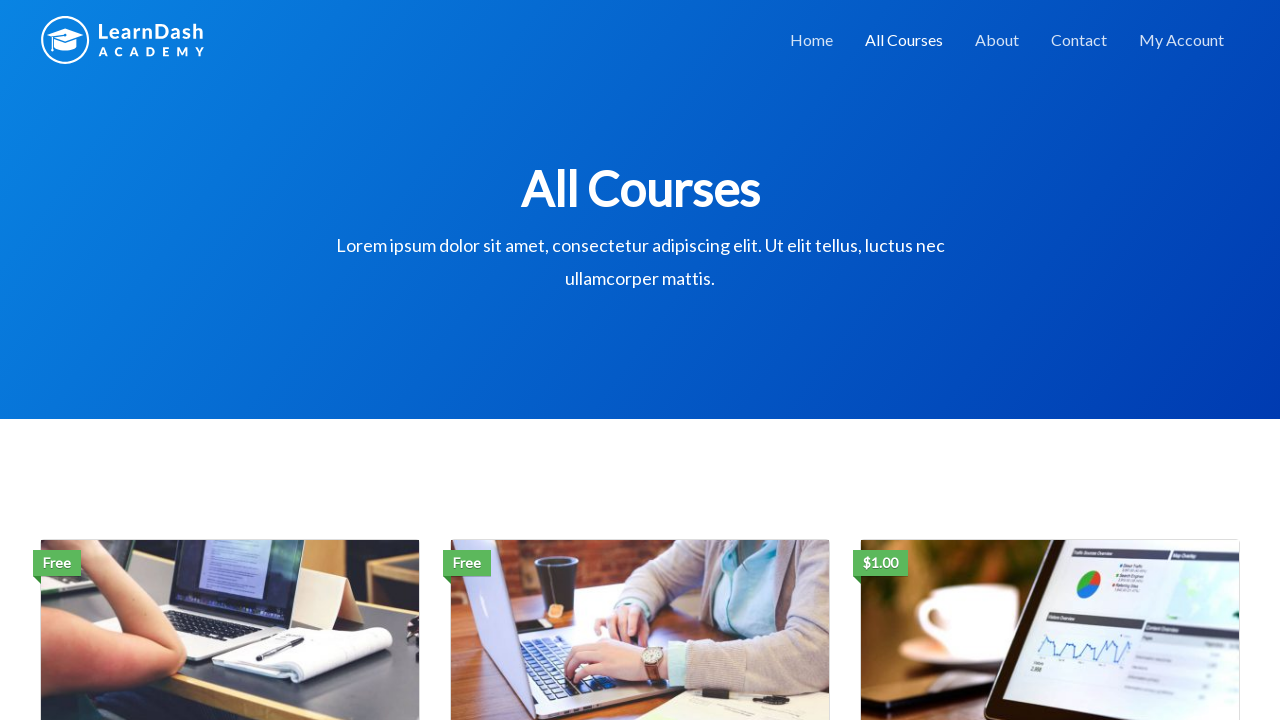